Tests window handling by clicking a link that opens a new window, switching to the new window, verifying content, closing it, and switching back to the original window.

Starting URL: http://www.testdiary.com/training/selenium/selenium-test-page/

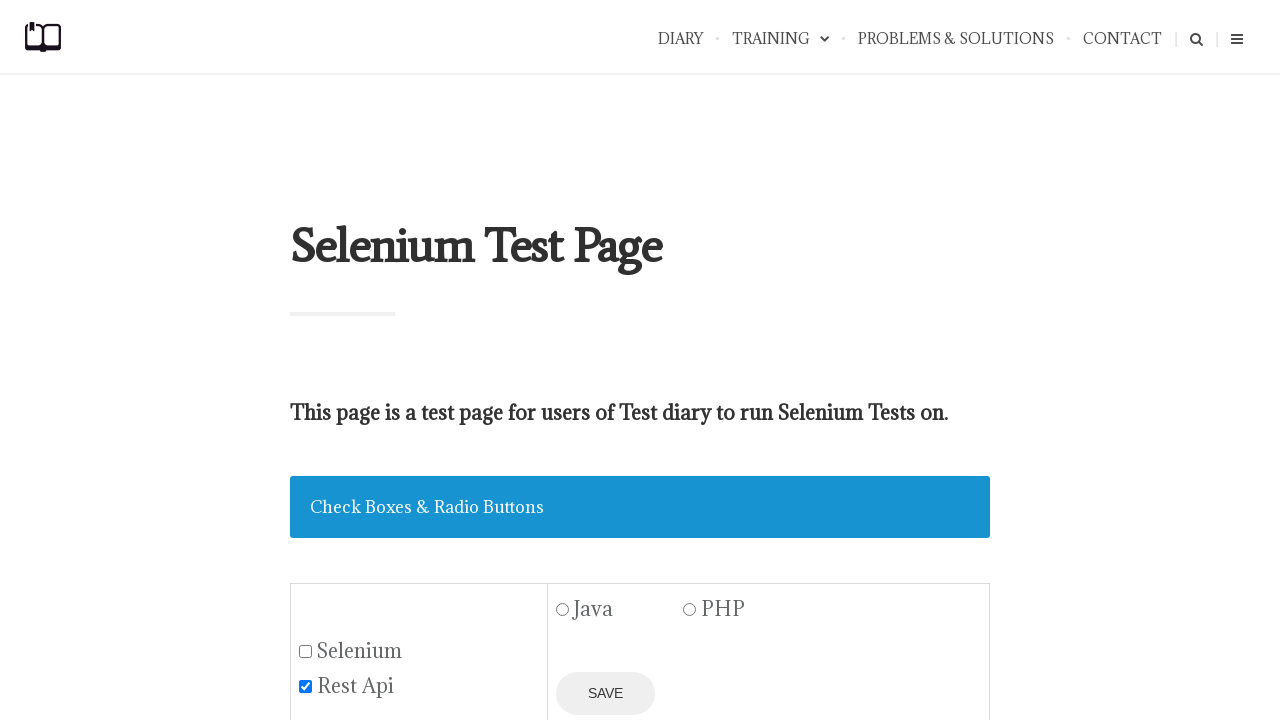

Waited for 'Open page in a new window' link to be visible
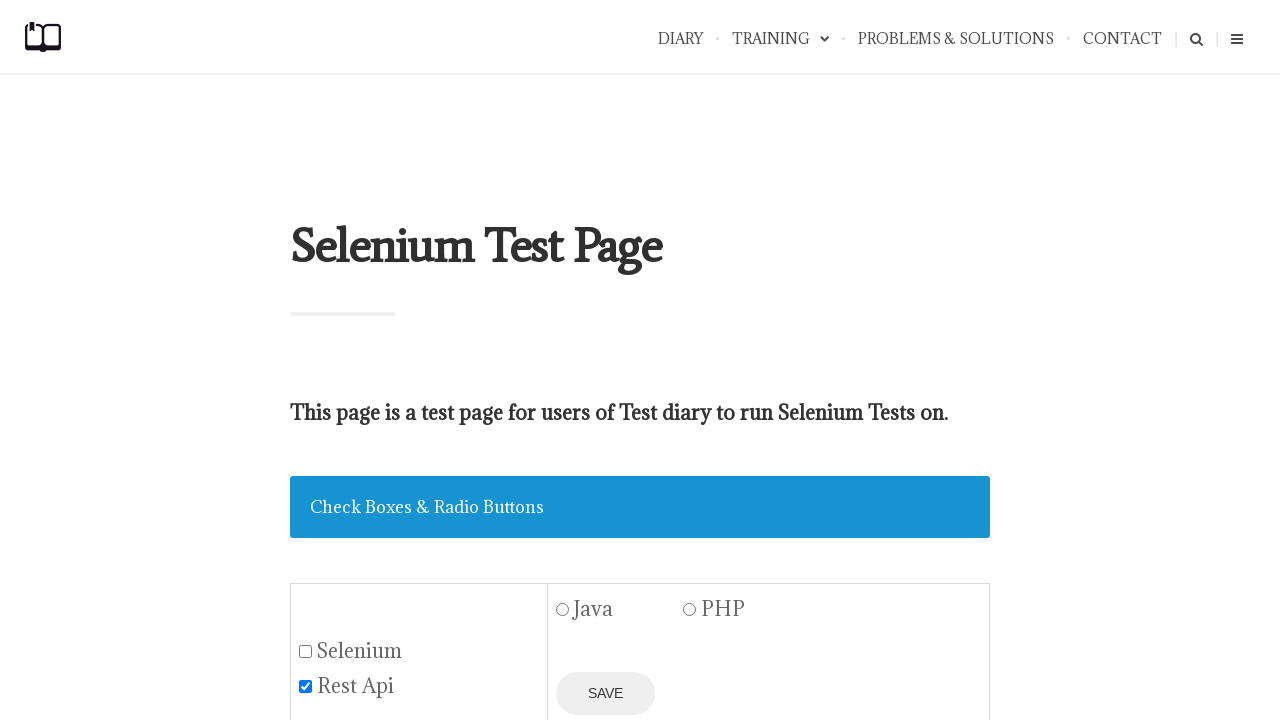

Clicked link to open page in new window at (420, 360) on text=Open page in a new window
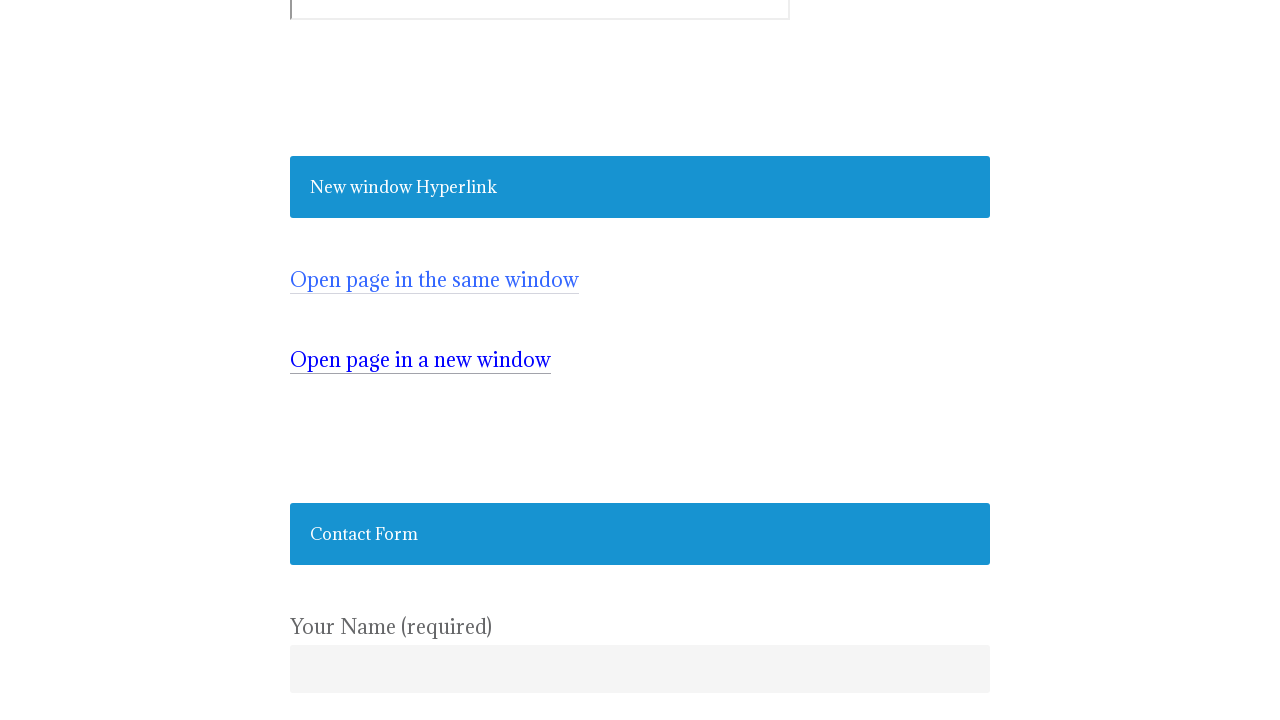

New window opened and captured
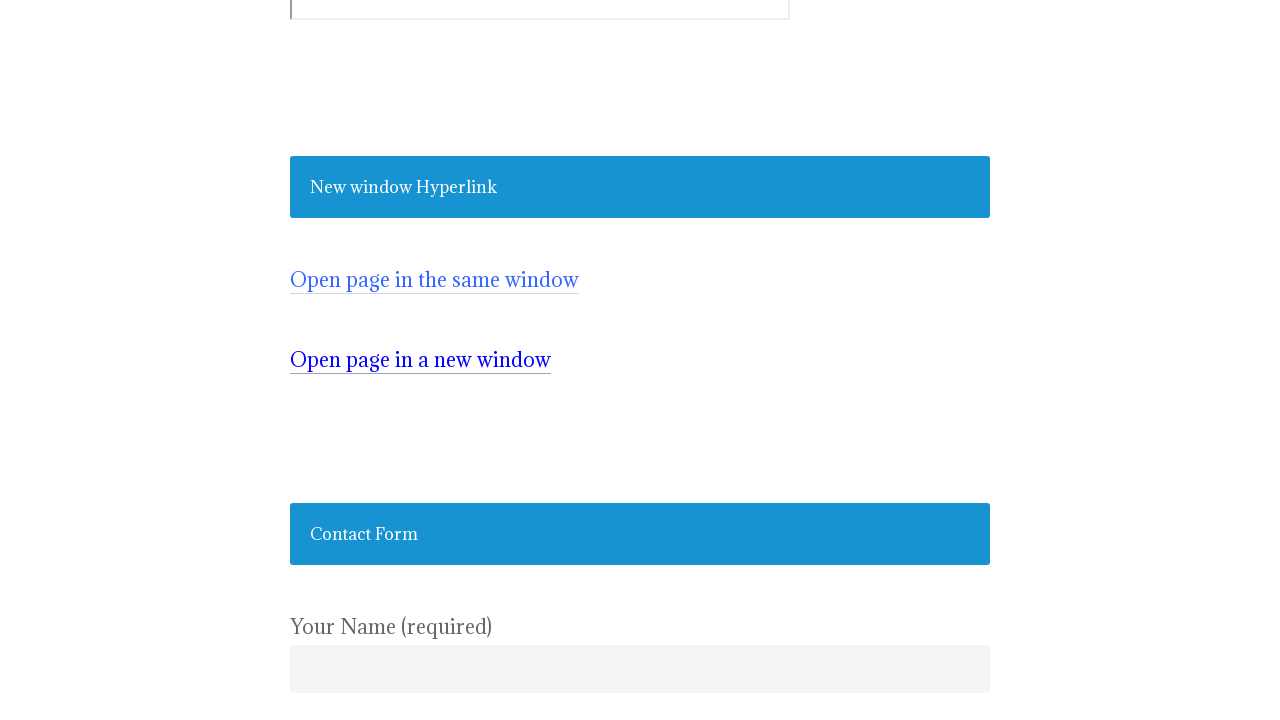

Waited for element #testpagelink to load in new window
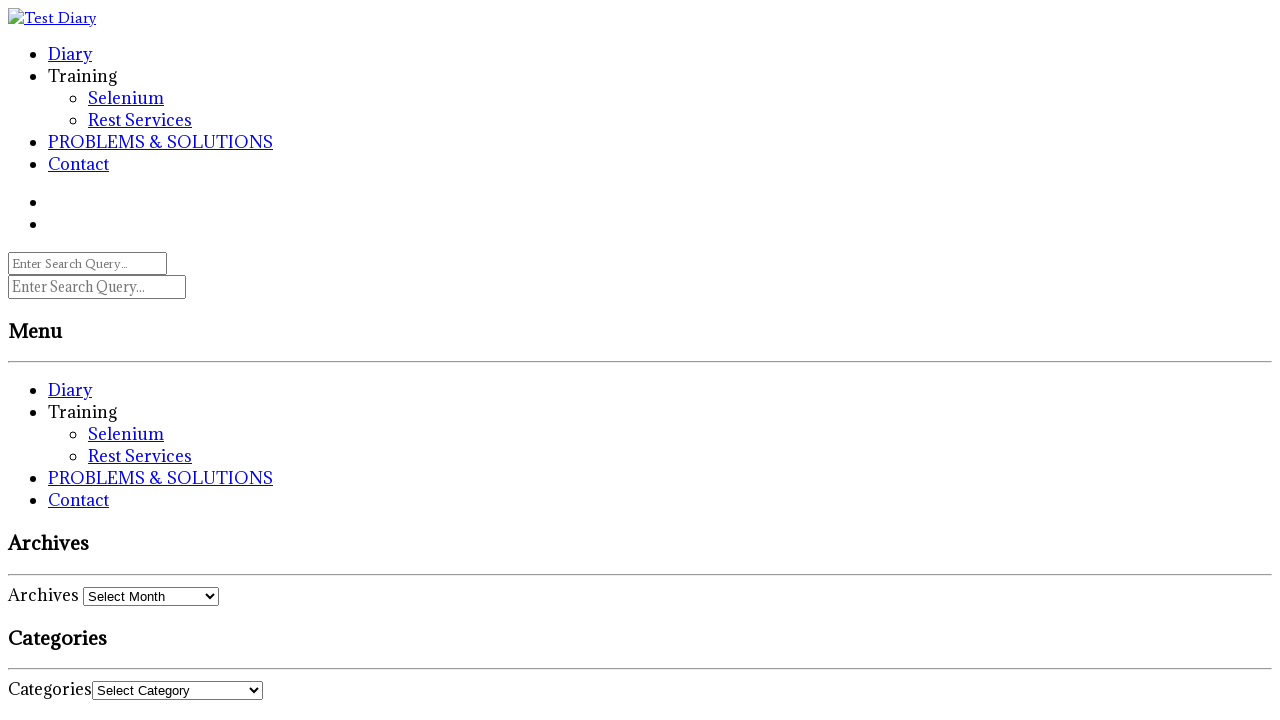

Closed the new window
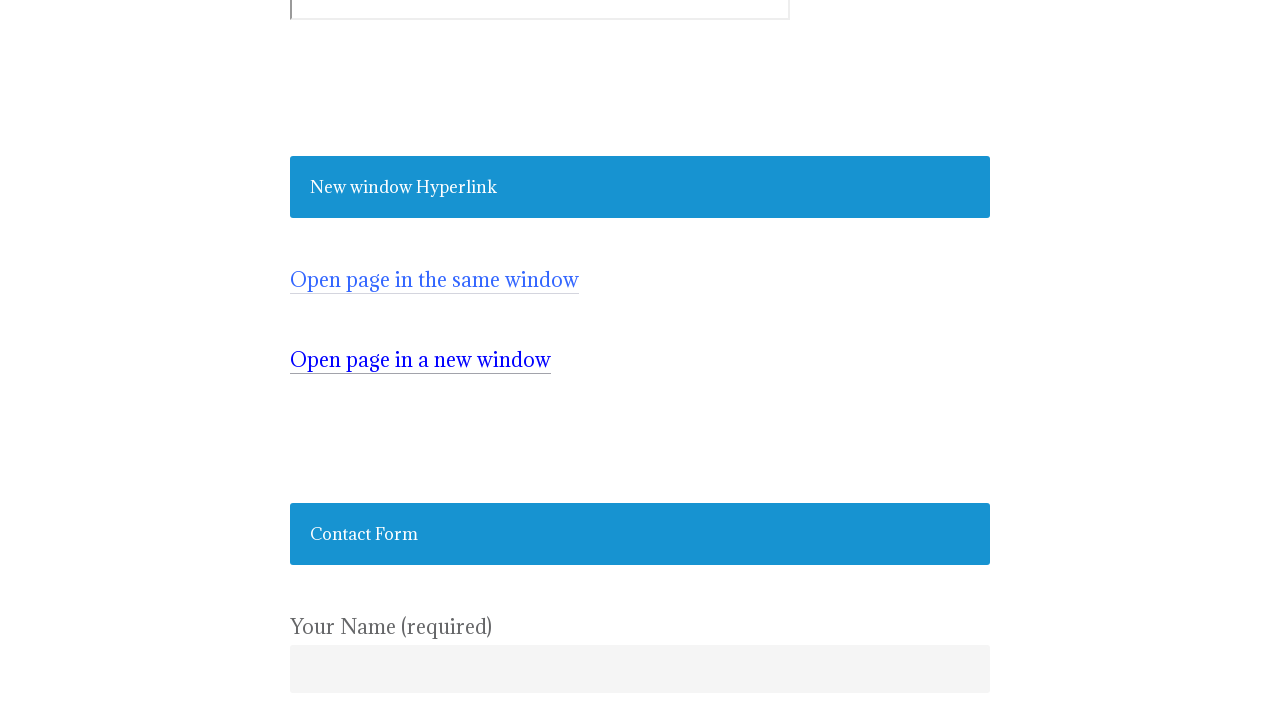

Verified 'Open page in a new window' link is visible on original page
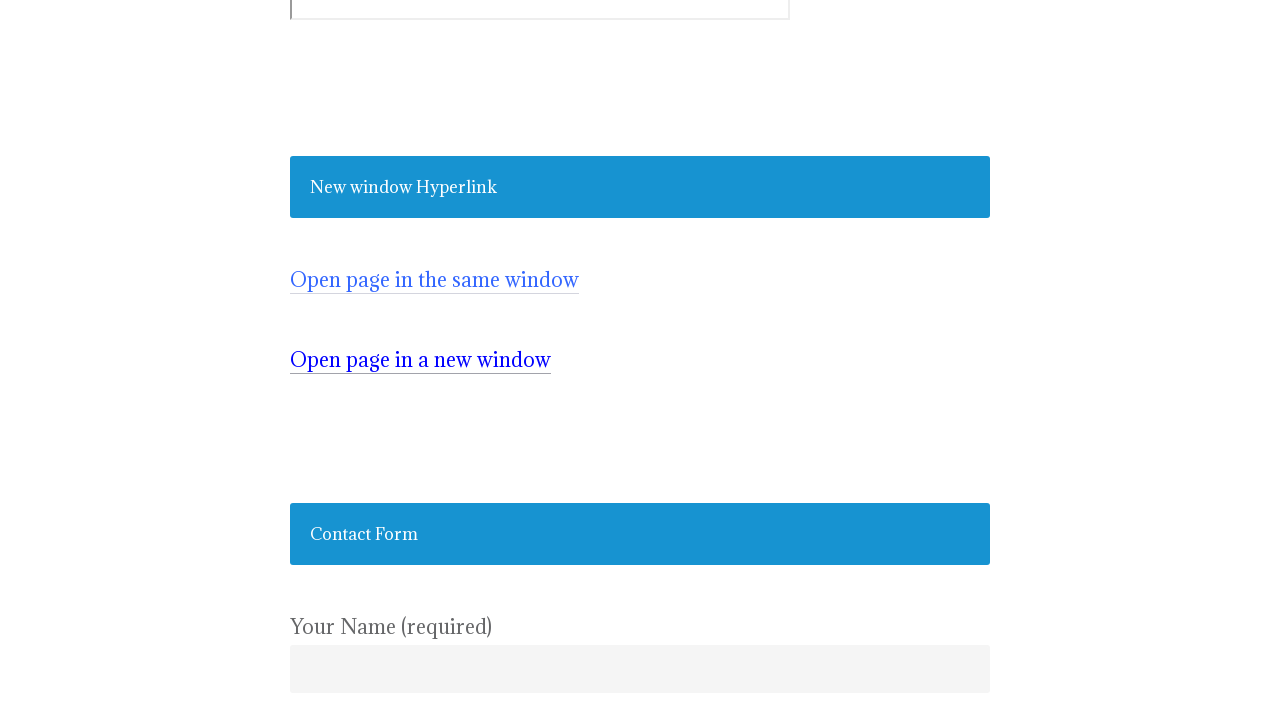

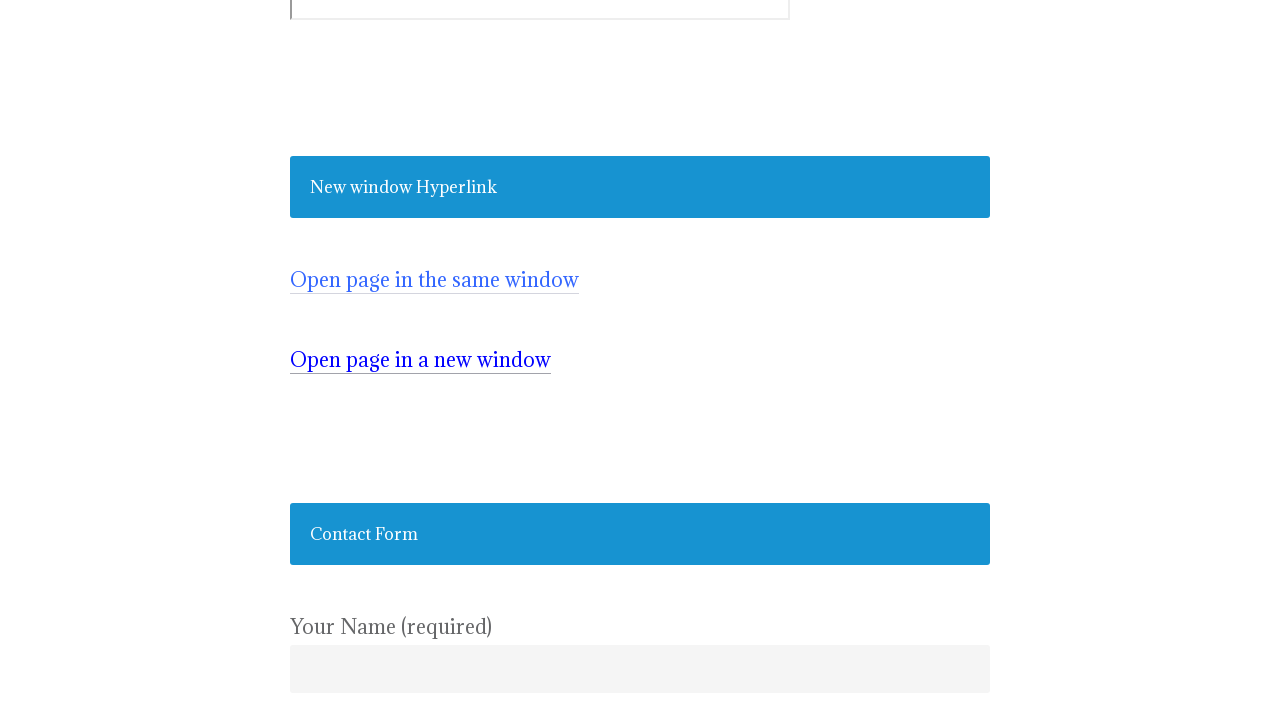